Scrolls to and verifies the "View All Playlists" element is displayed in viewport on GitHub Blog

Starting URL: https://github.blog

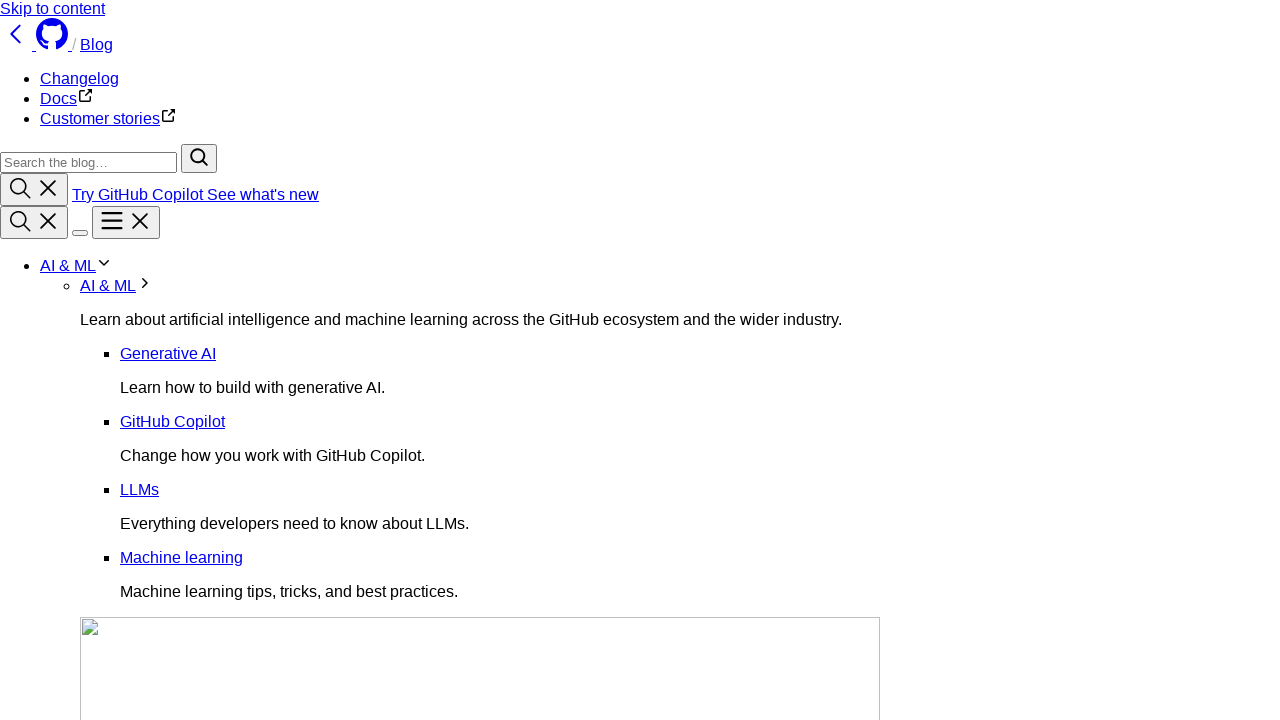

Located the View All Playlists element
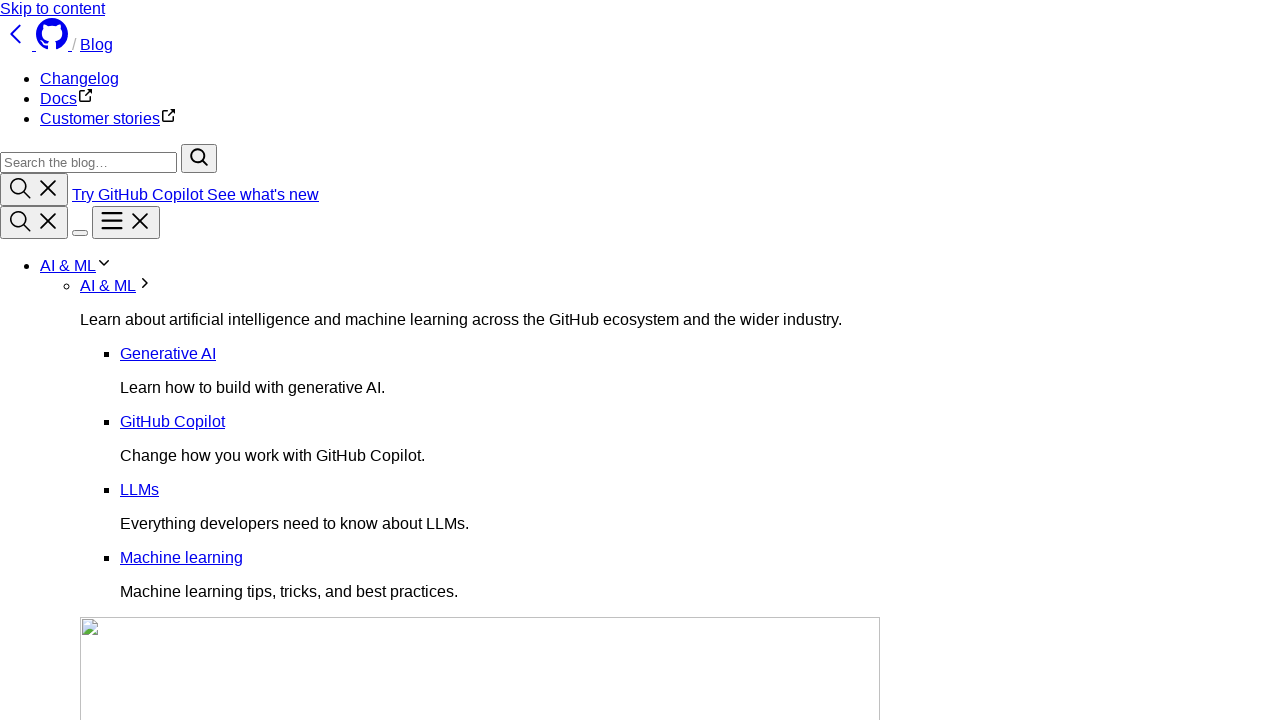

Scrolled View All Playlists element into viewport
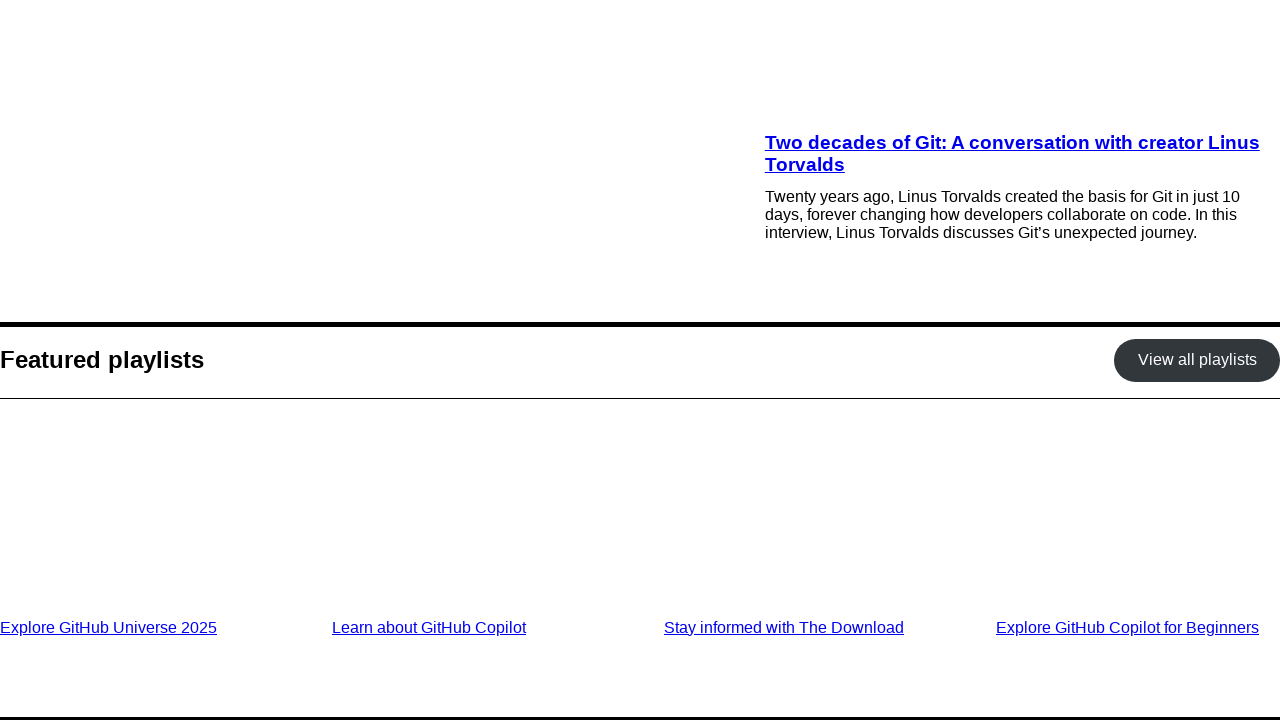

Verified View All Playlists element is displayed in viewport
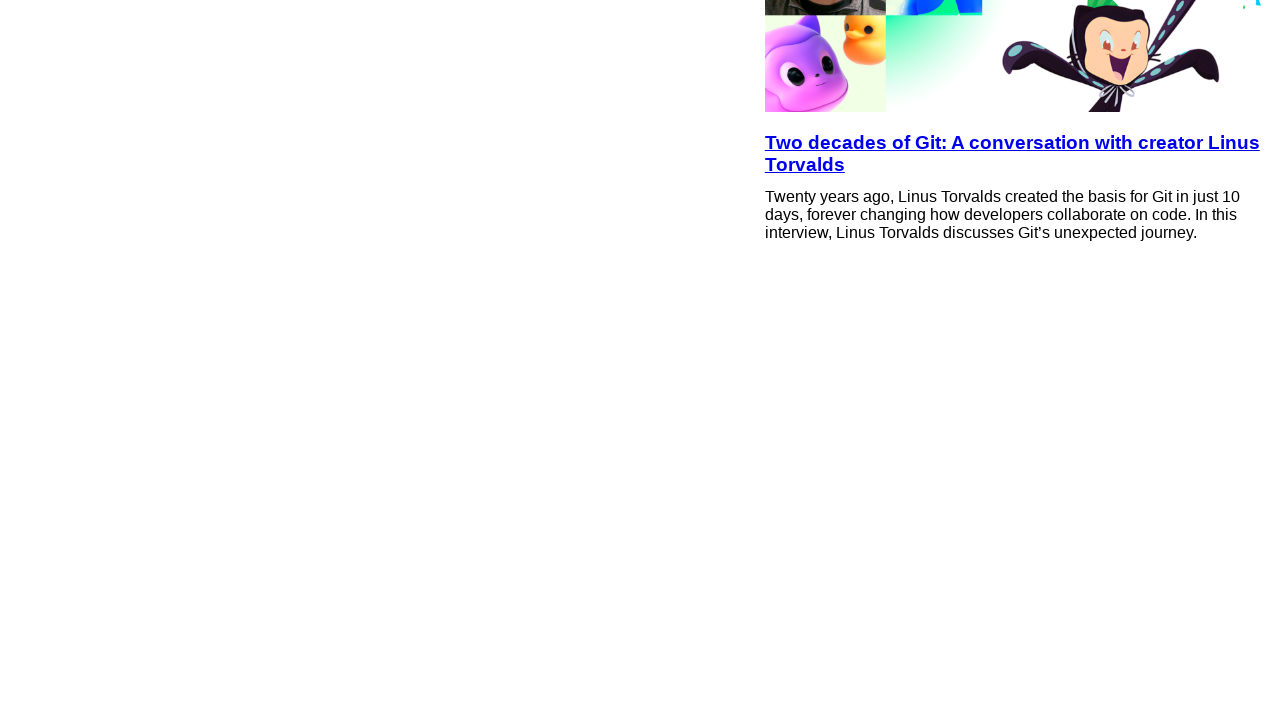

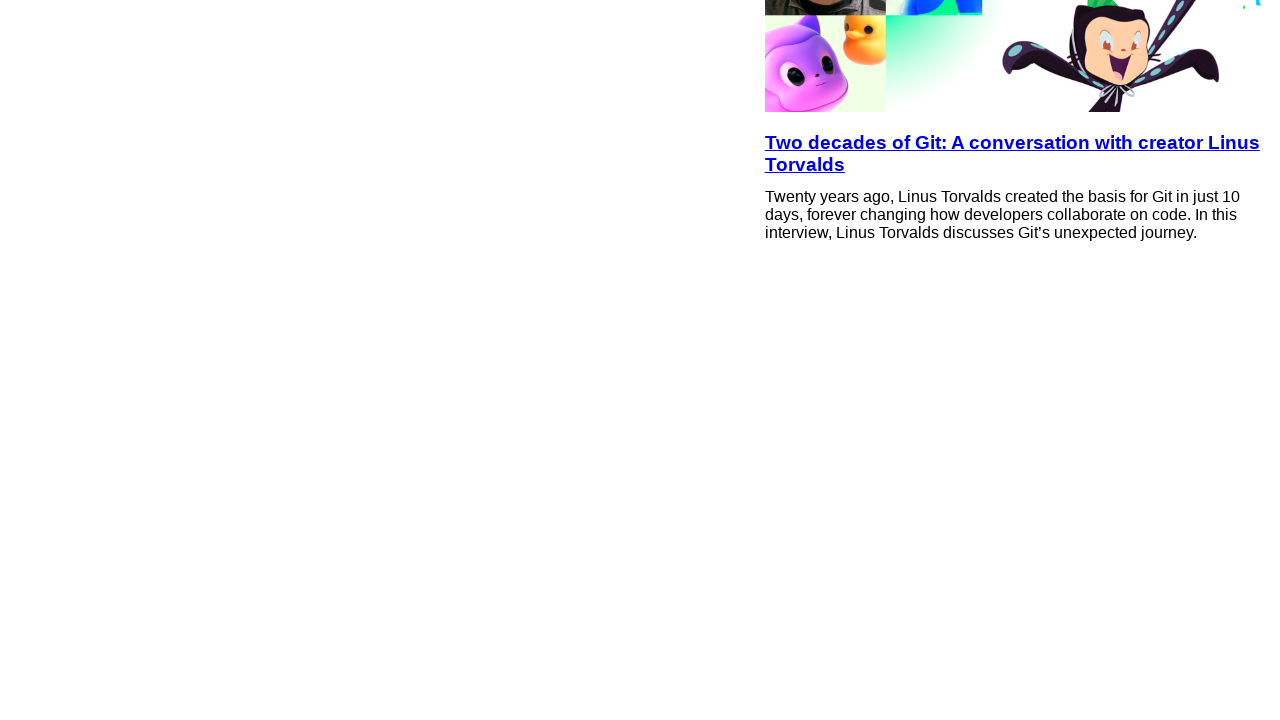